Tests GitHub issues page filter functionality by entering a filter query "in:title bug" into the repository search input and submitting it.

Starting URL: https://github.com/microsoft/vscode/issues

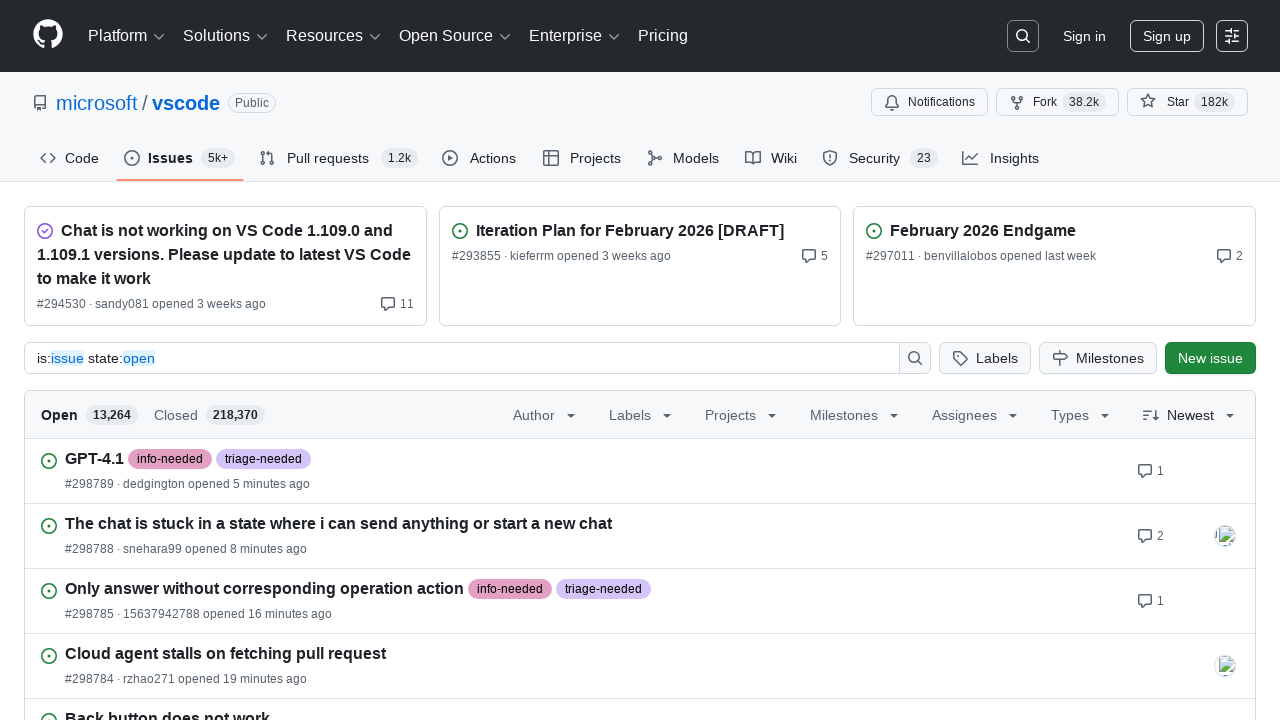

GitHub issues page loaded and repository input field is visible
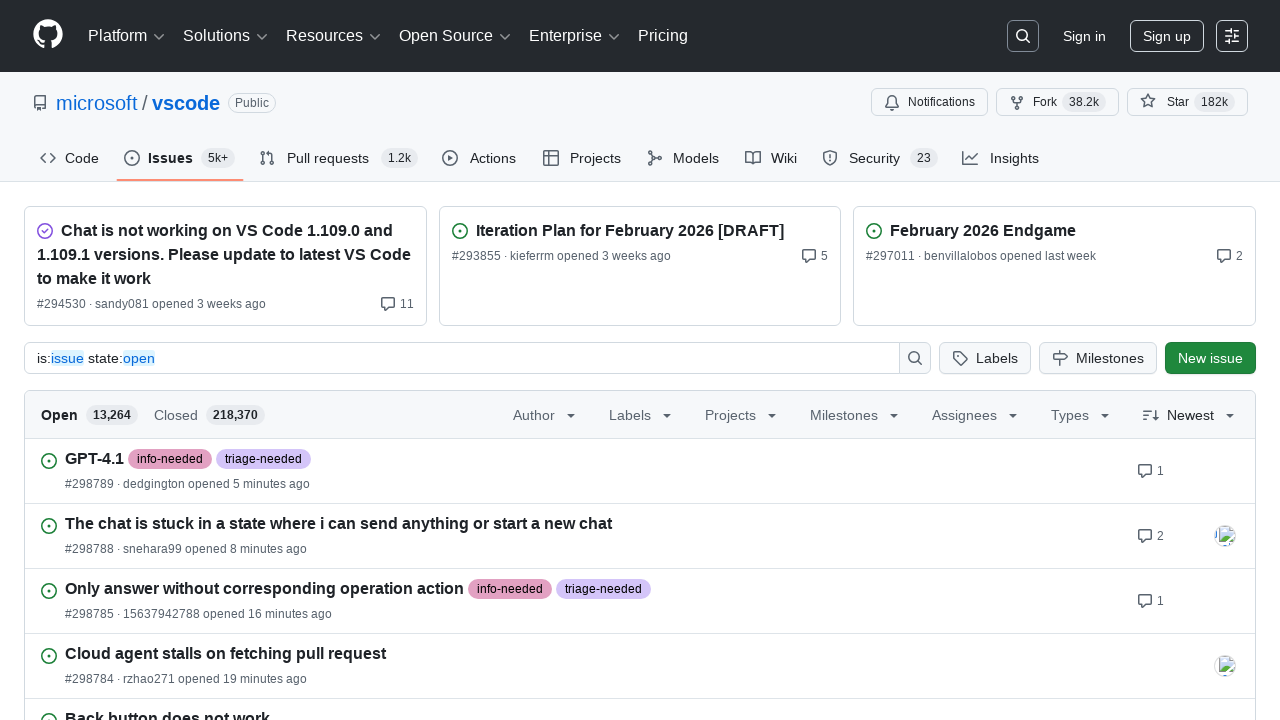

Filled repository input field with 'in:title' on #repository-input
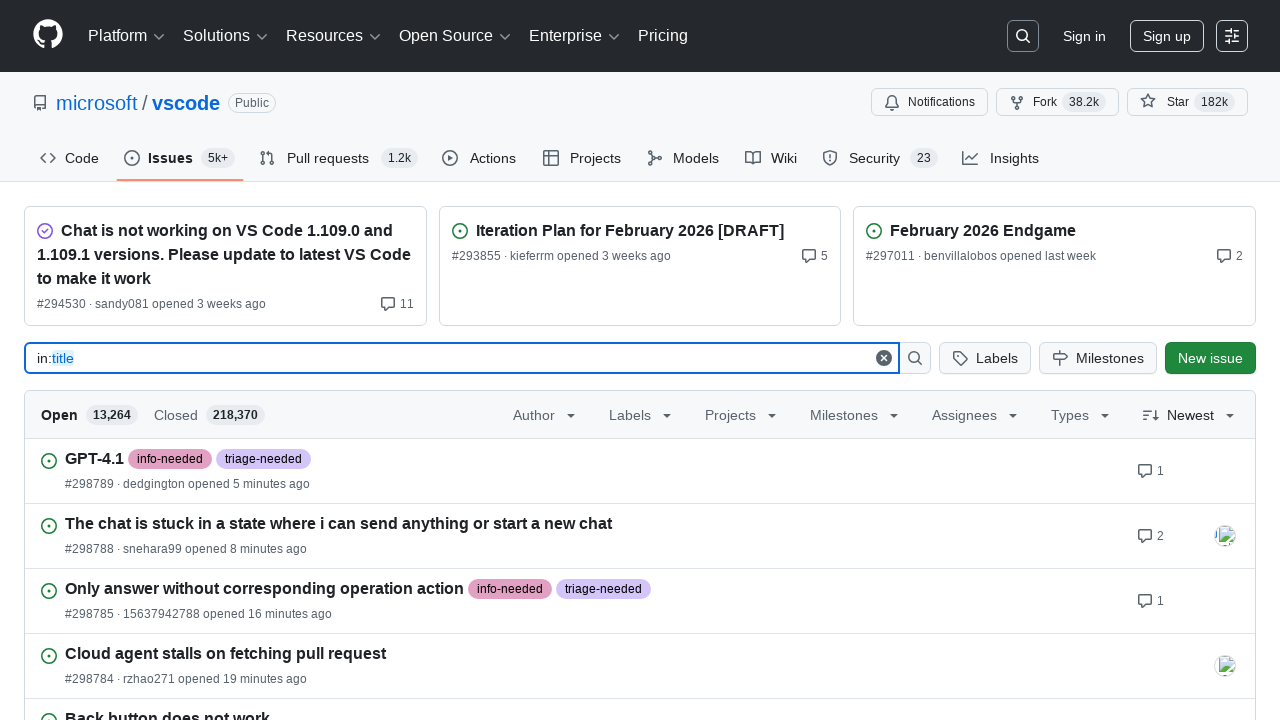

Appended ' bug' to the filter query on #repository-input
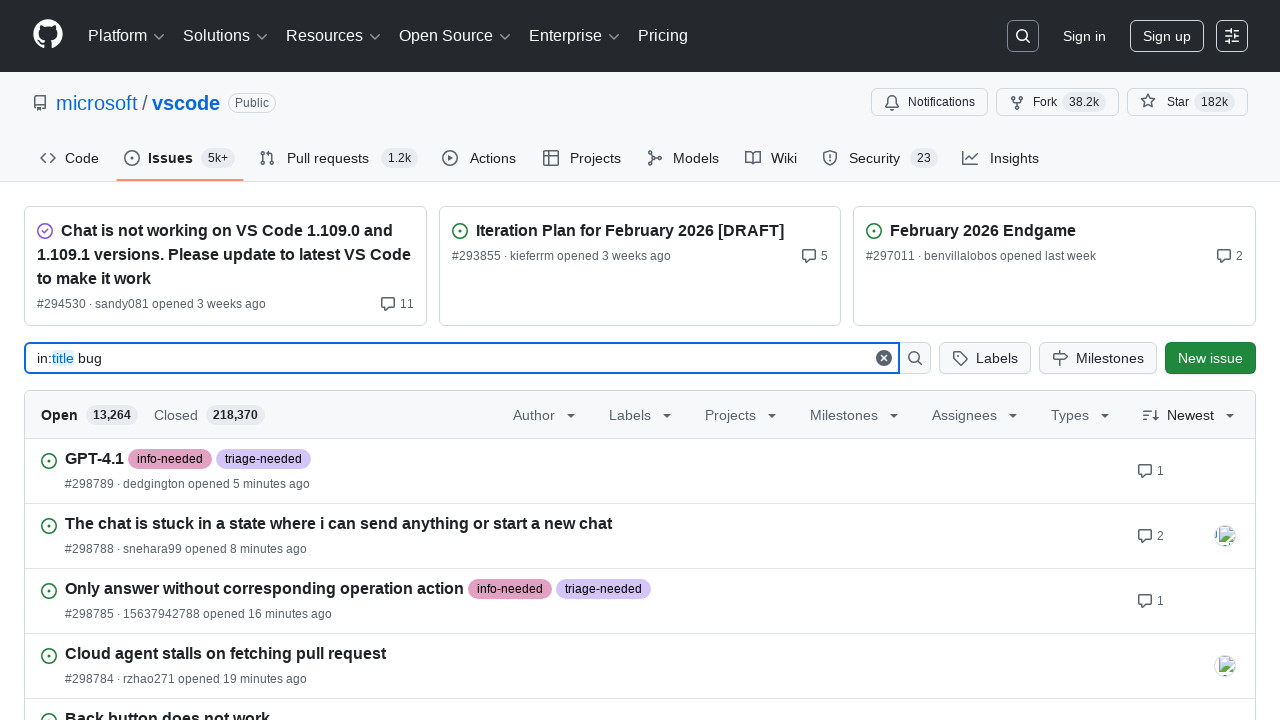

Pressed Enter to submit the filter query 'in:title bug' on #repository-input
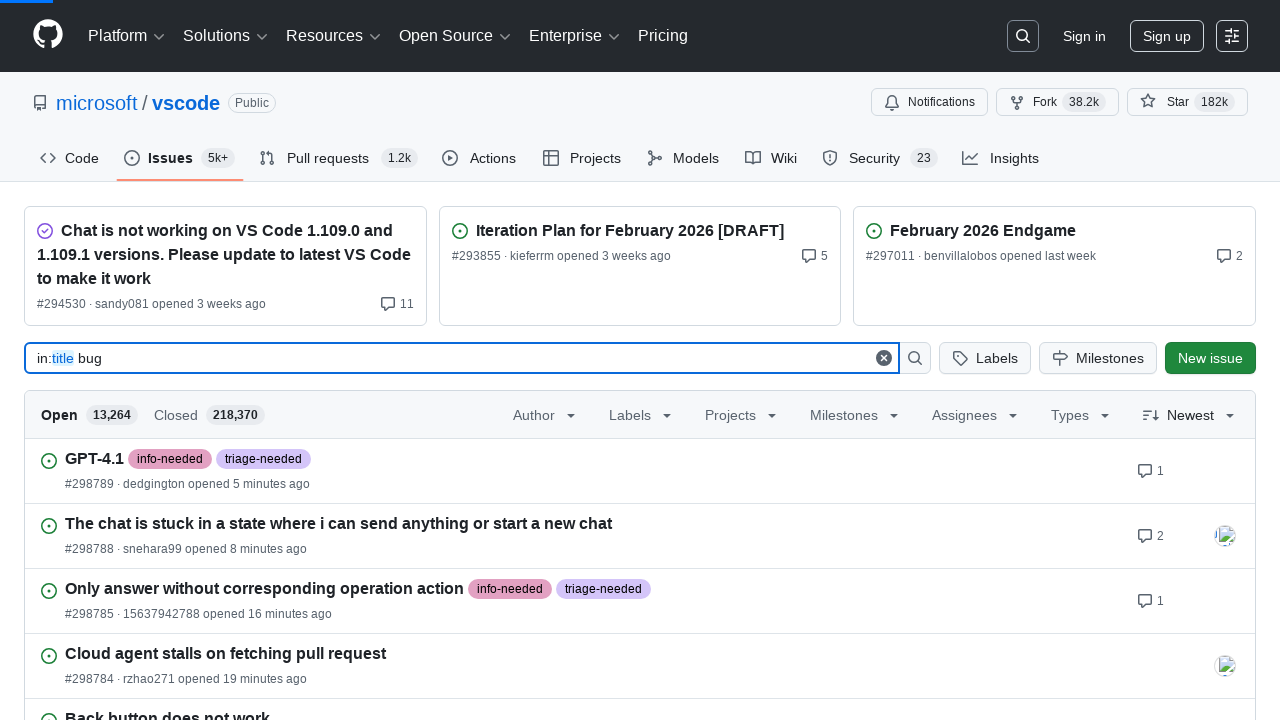

Filter results loaded and network activity completed
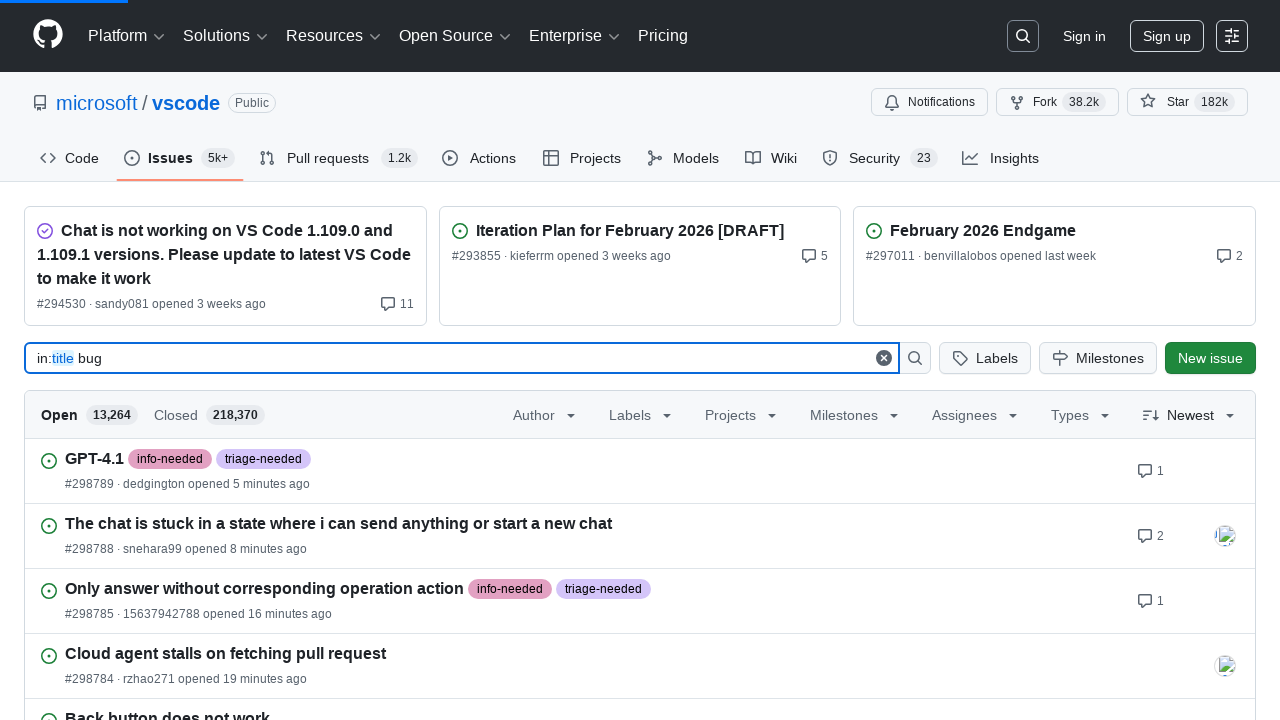

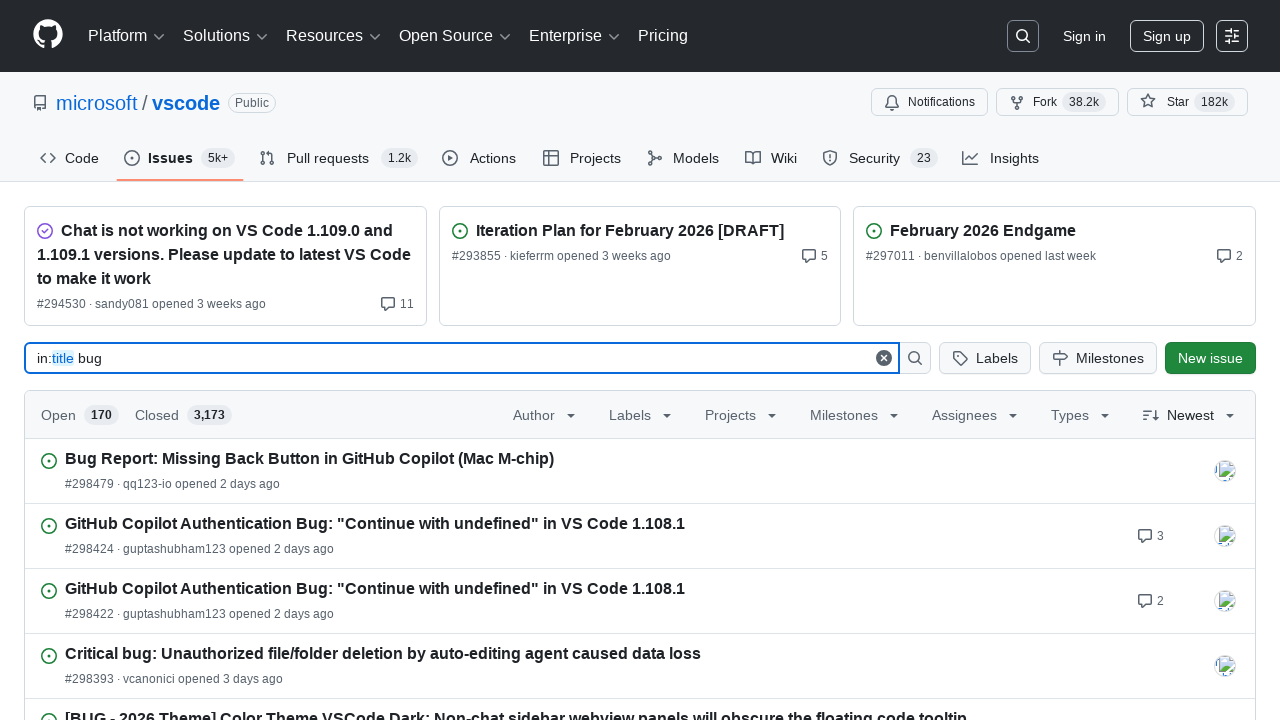